Tests JavaScript prompt functionality by clicking a button to trigger a prompt, entering text, and verifying the result message

Starting URL: https://the-internet.herokuapp.com/javascript_alerts

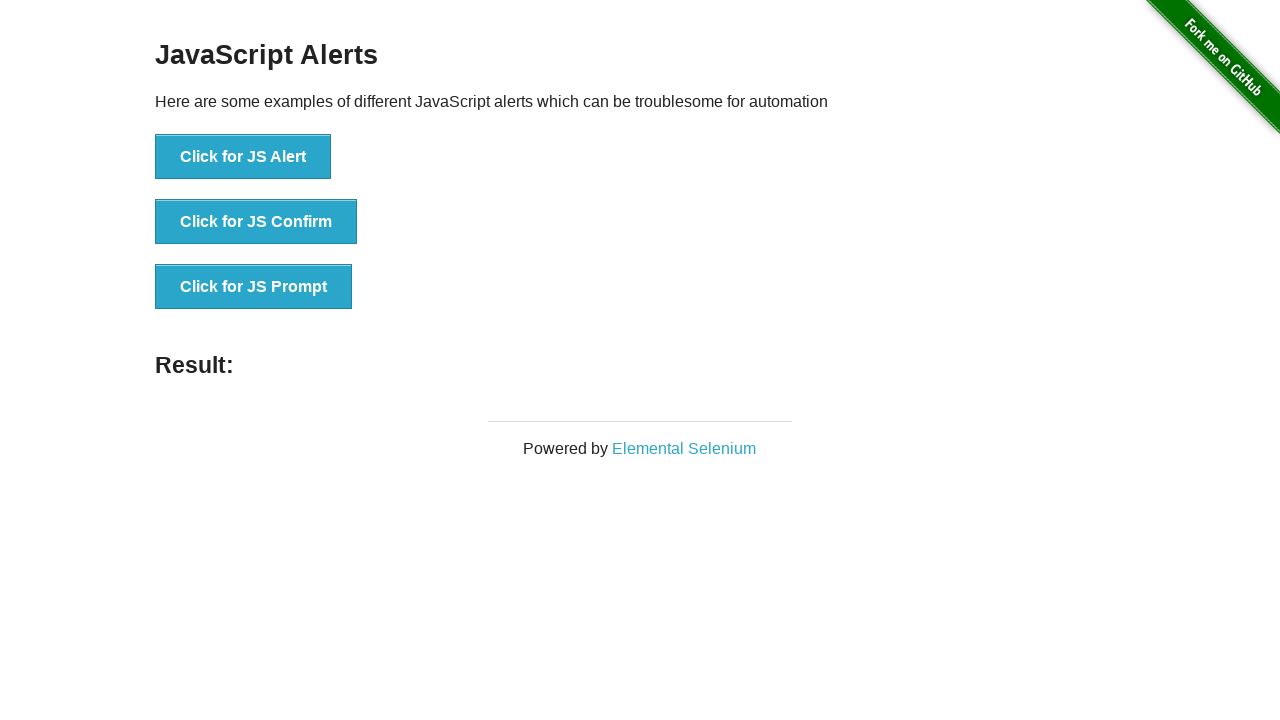

Clicked button to trigger JavaScript prompt at (254, 287) on xpath=//button[@onclick='jsPrompt()']
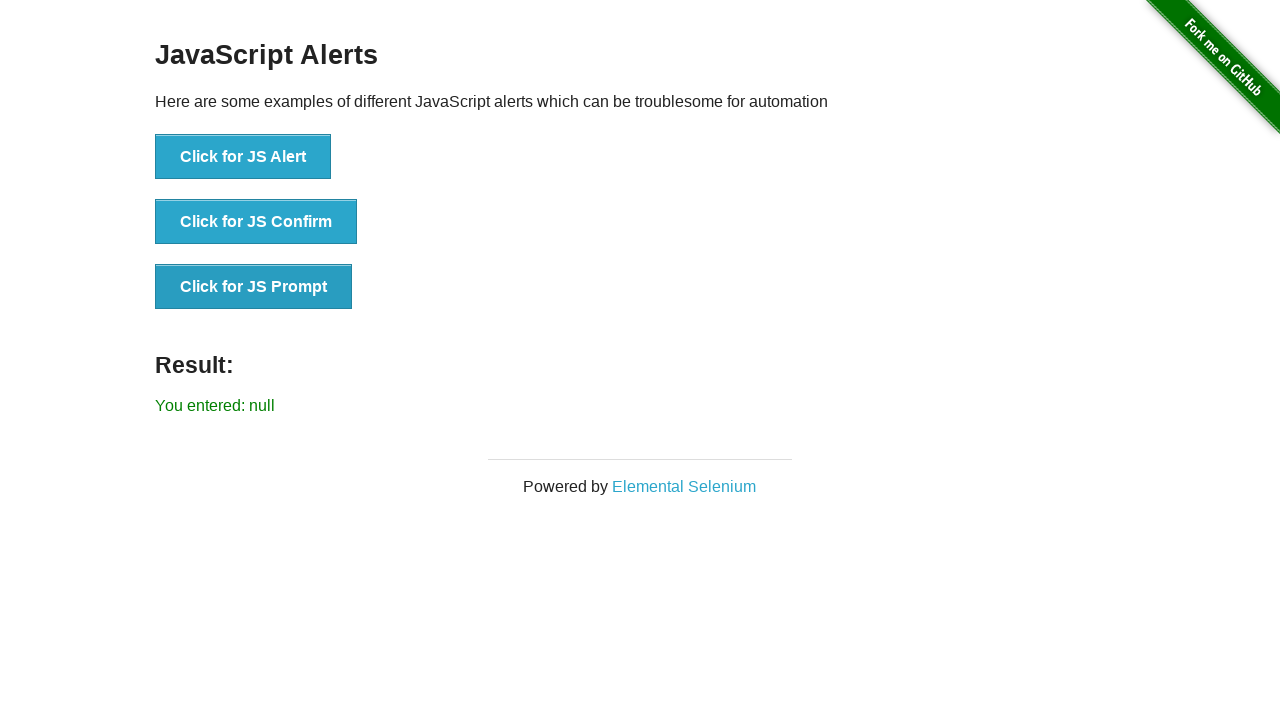

Set up dialog handler to accept prompt with text 'Techtorial'
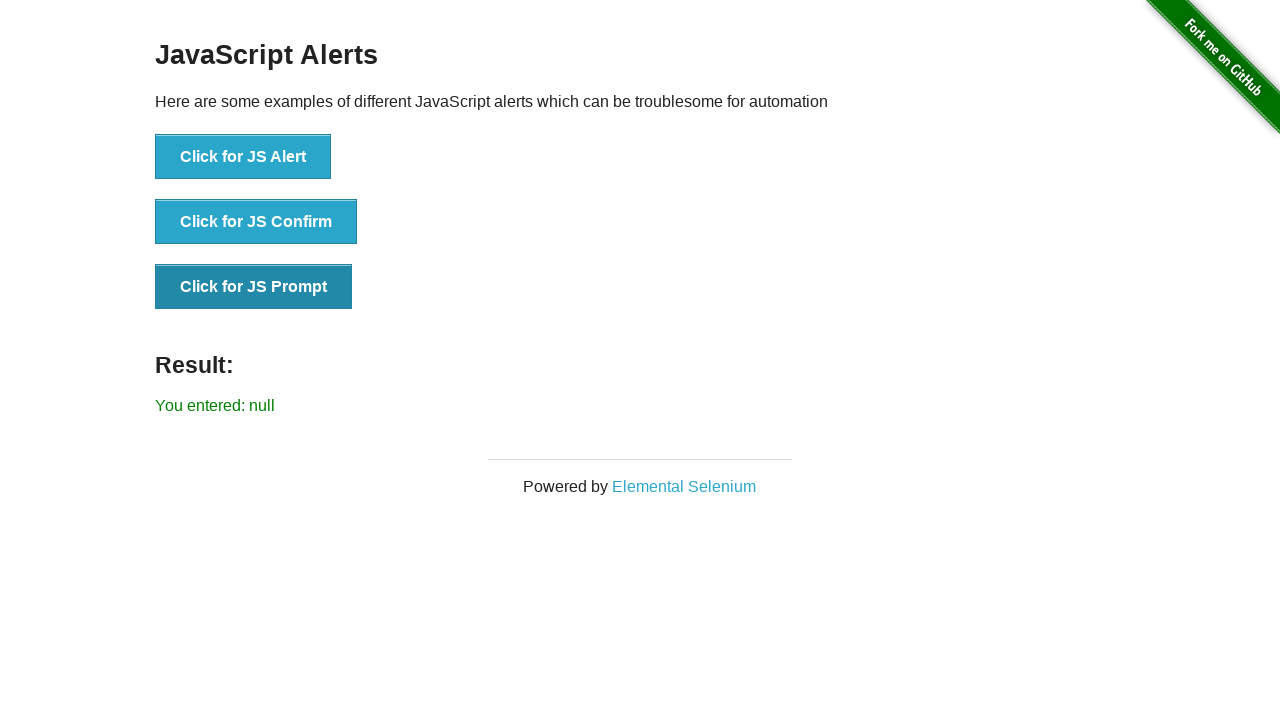

Clicked button again to trigger prompt with handler active at (254, 287) on xpath=//button[@onclick='jsPrompt()']
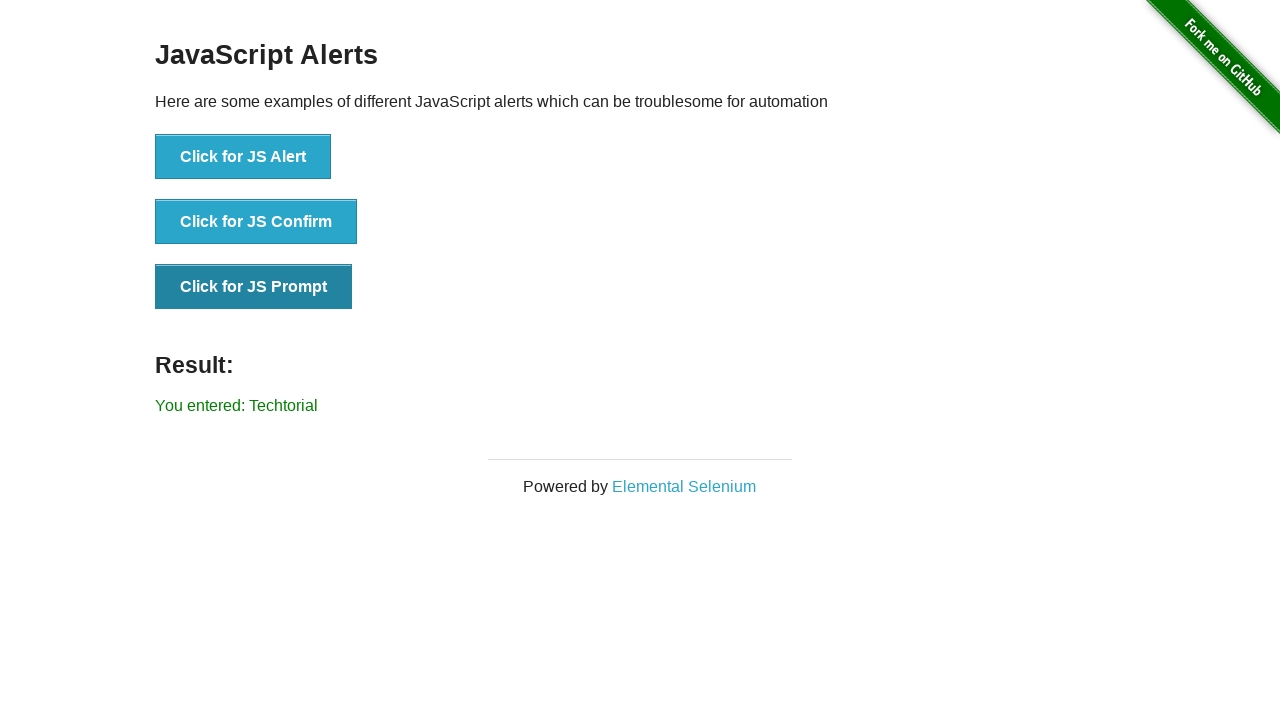

Located result element
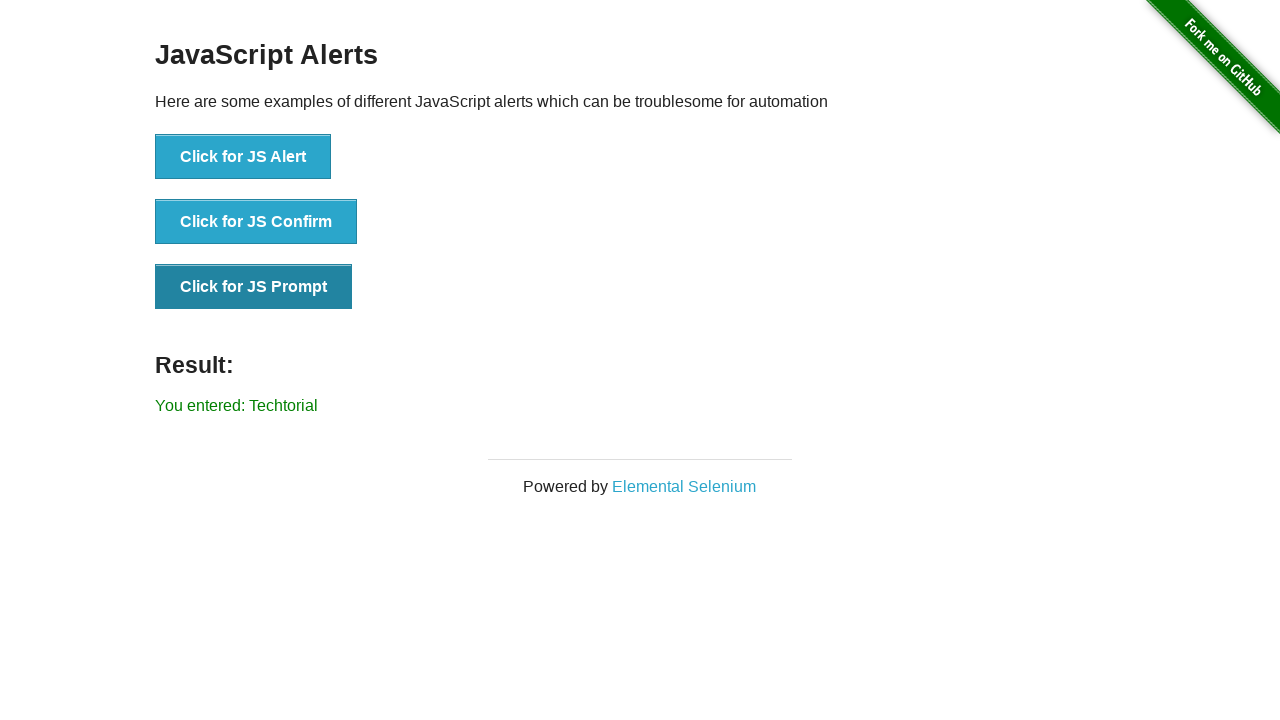

Verified result text is 'You entered: Techtorial'
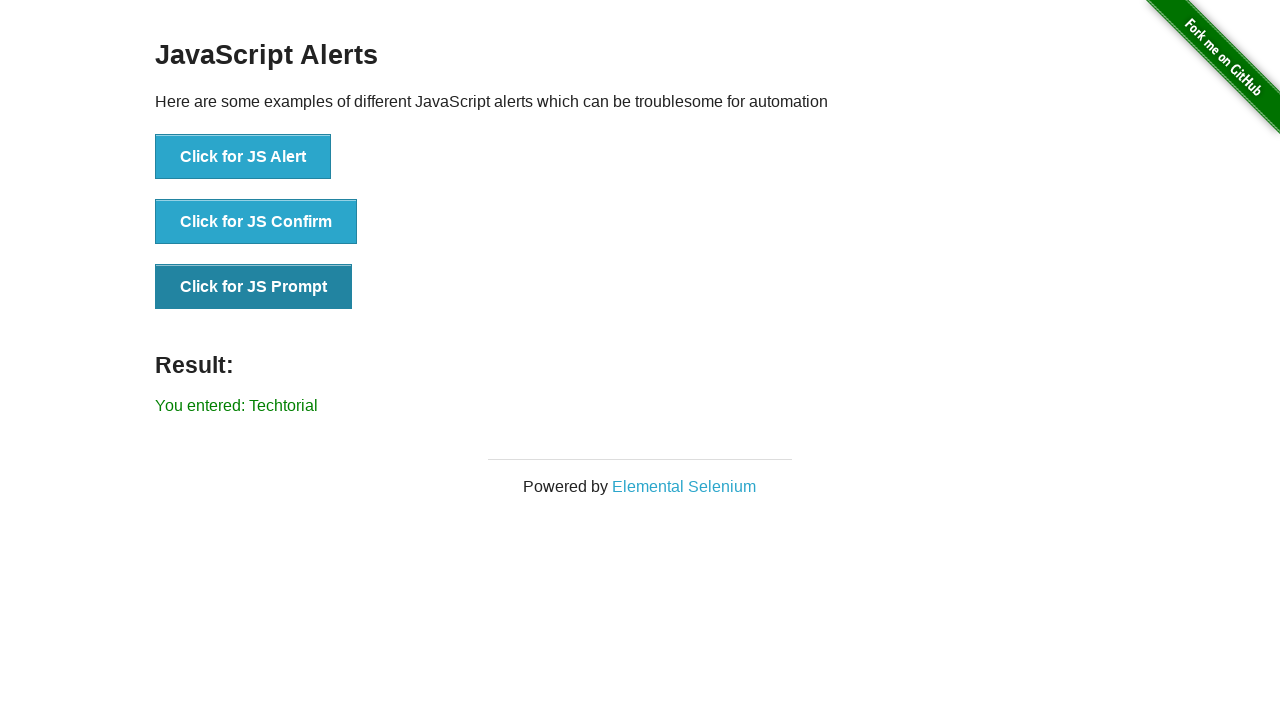

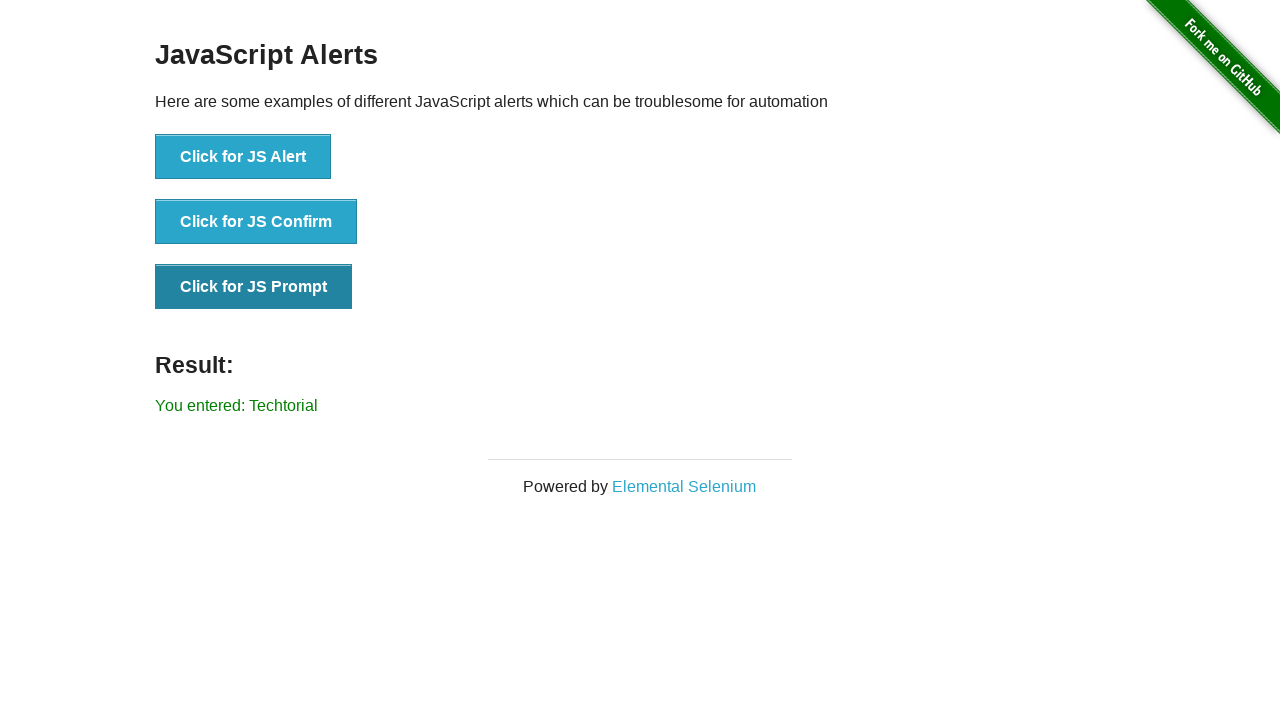